Navigates to PTT Stock forum board and clicks the "previous page" pagination link to navigate to an earlier page of posts

Starting URL: http://www.ptt.cc/bbs/Stock/index.html

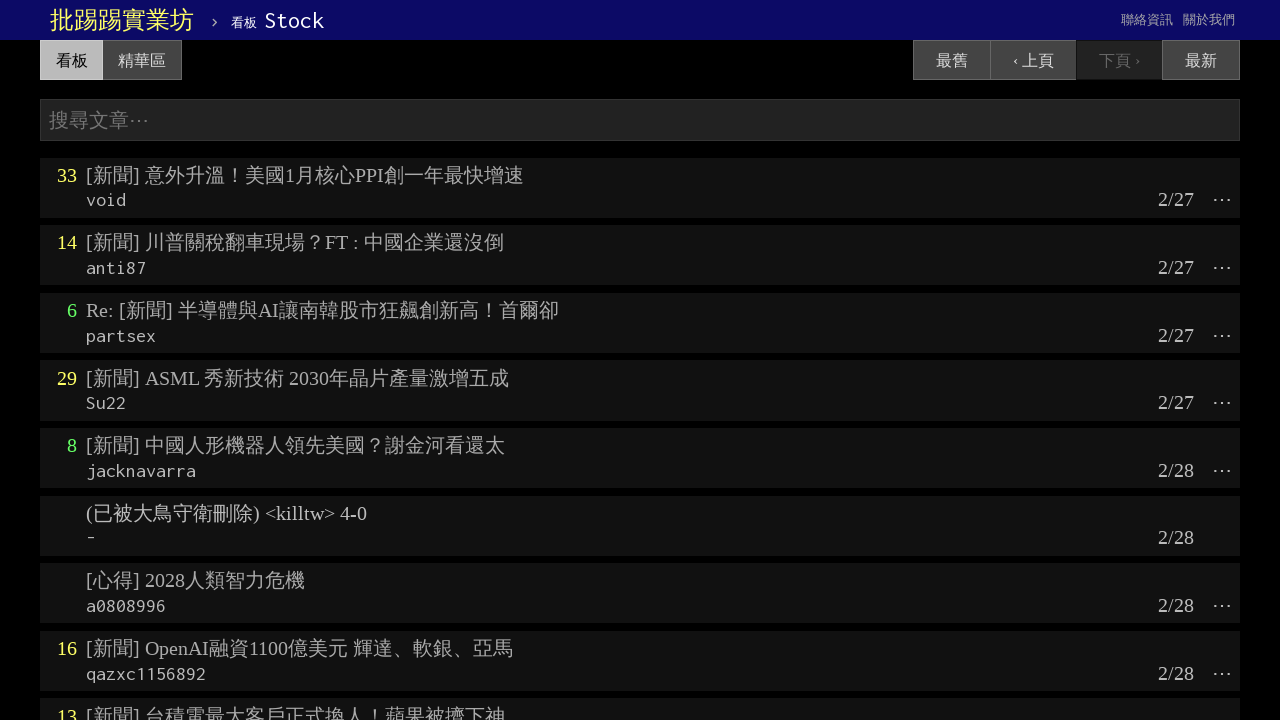

Waited for page content to load - title selector found
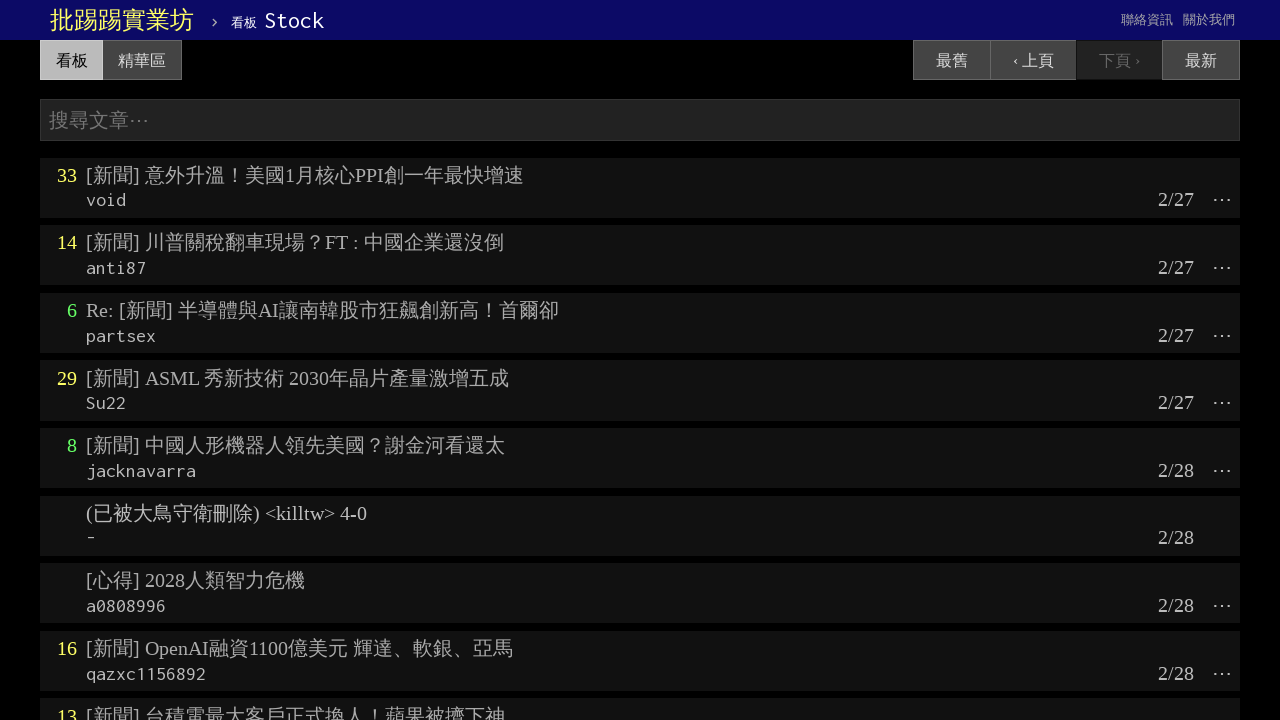

Clicked the 'previous page' pagination link (‹ 上頁) at (1033, 60) on text=‹ 上頁
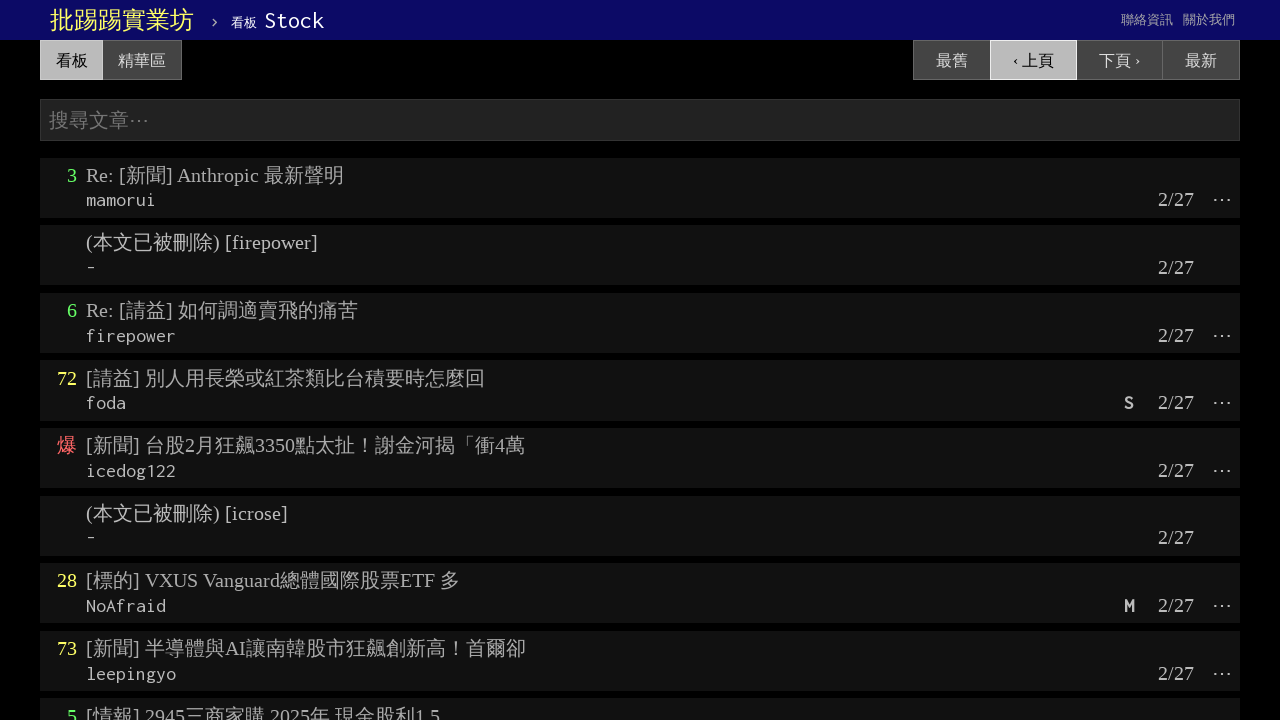

Waited for new page content to load after pagination
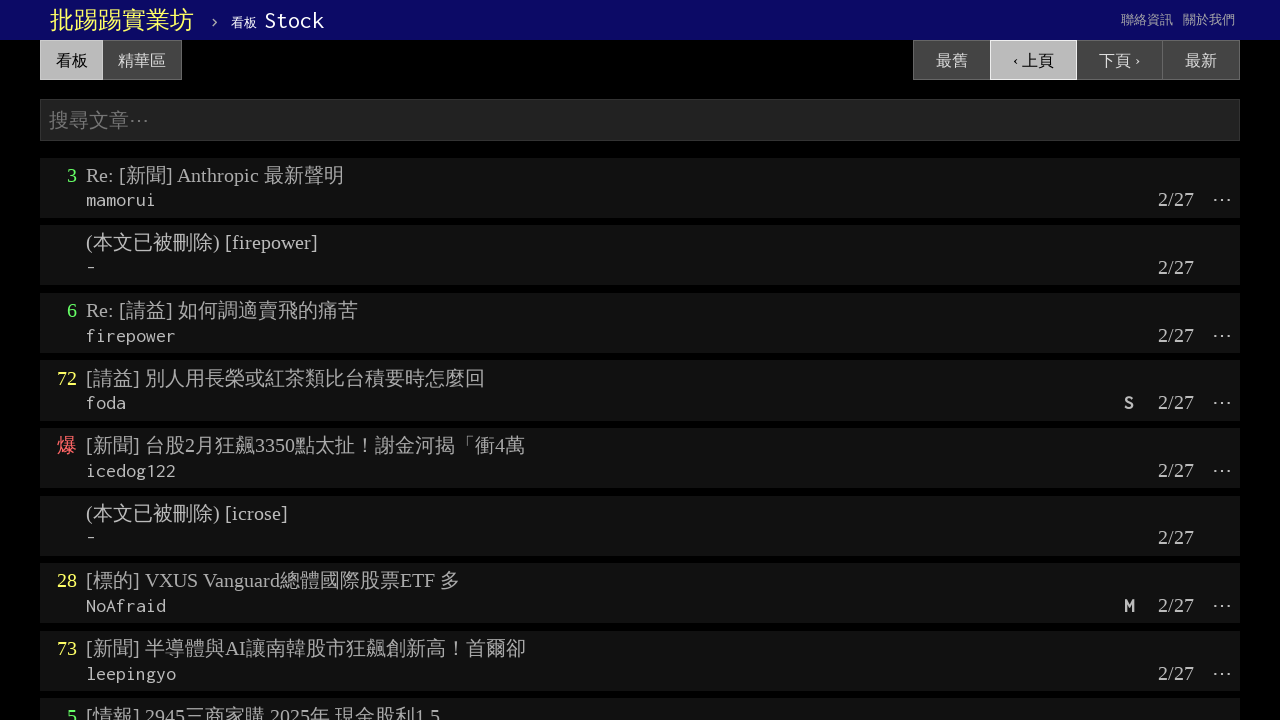

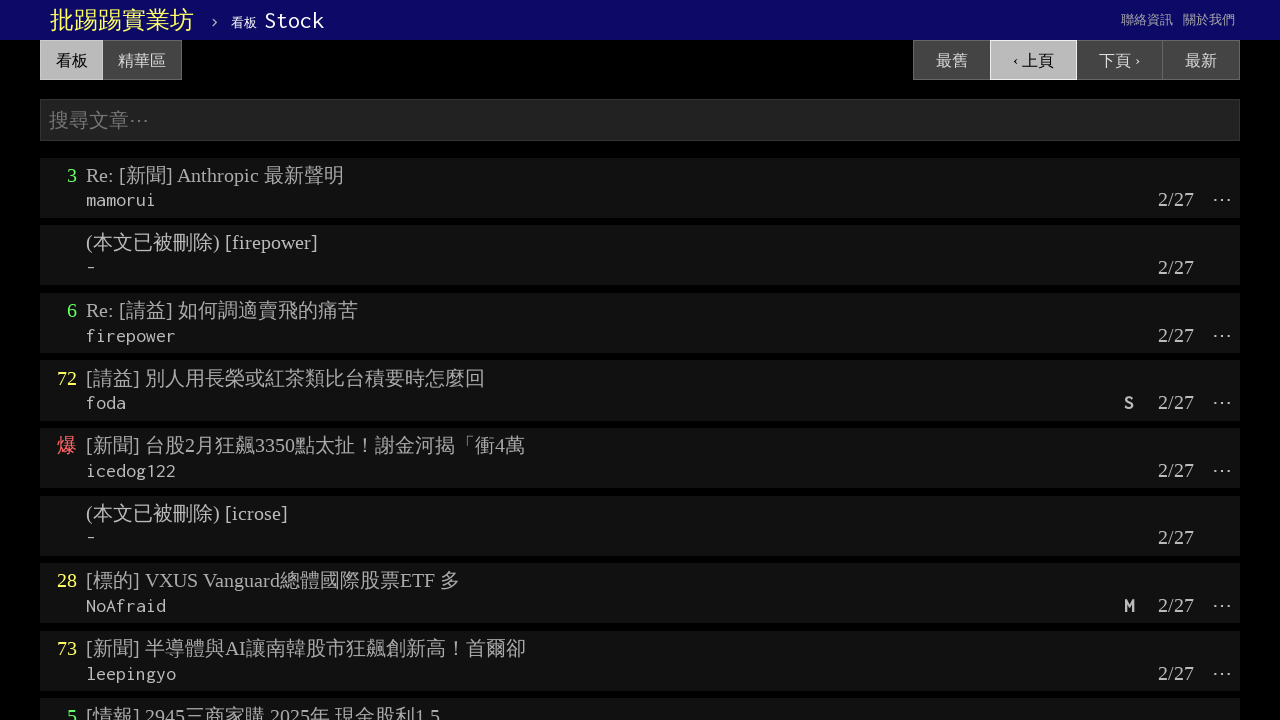